Navigates to the Technology menu, hovers over Artificial Intelligence submenu, and clicks on it

Starting URL: https://www.tranktechnologies.com/

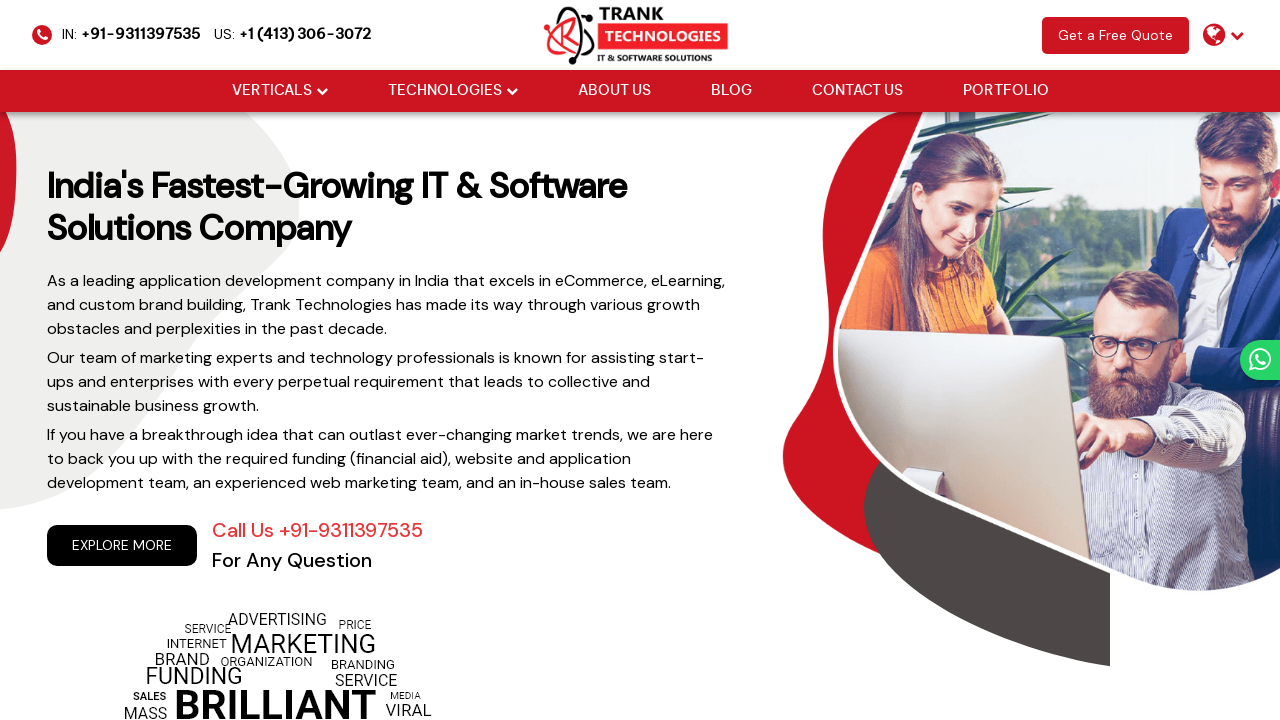

Hovered over Technology menu at (452, 91) on (//li[@class="drop_down"])[2]
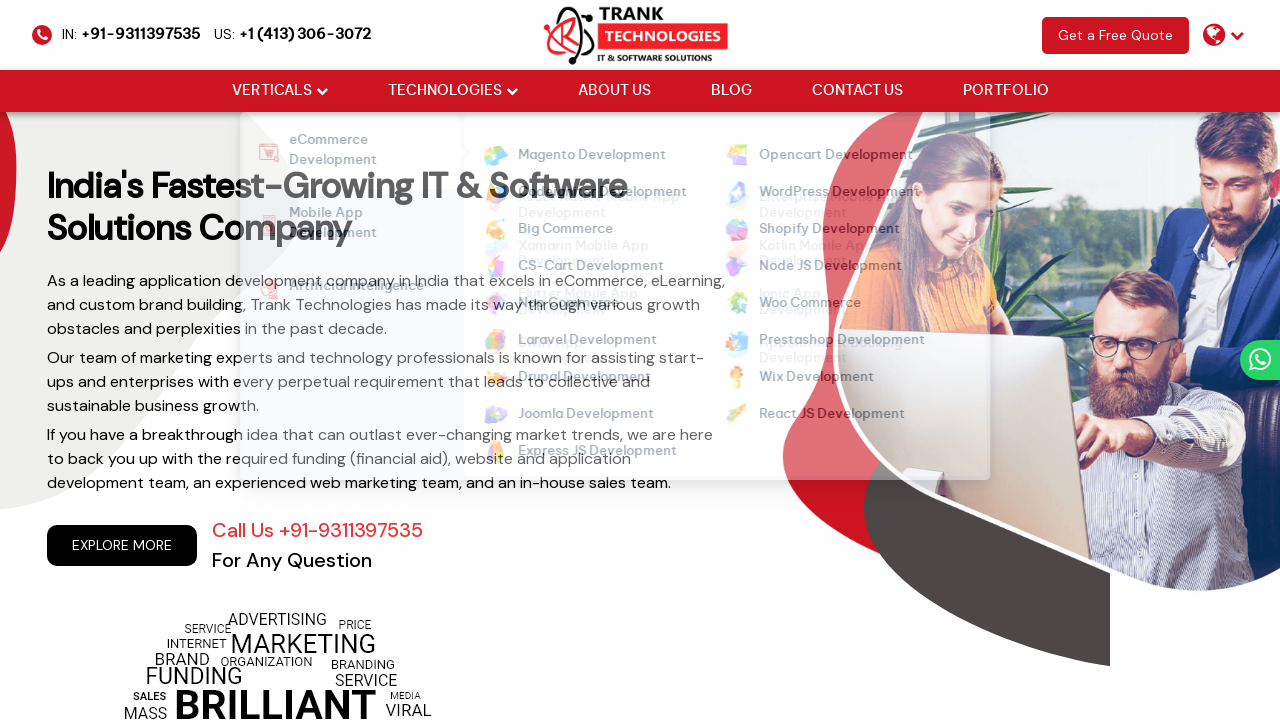

Hovered over Artificial Intelligence submenu at (344, 289) on xpath=//strong[normalize-space()='Artificial Intelligence']
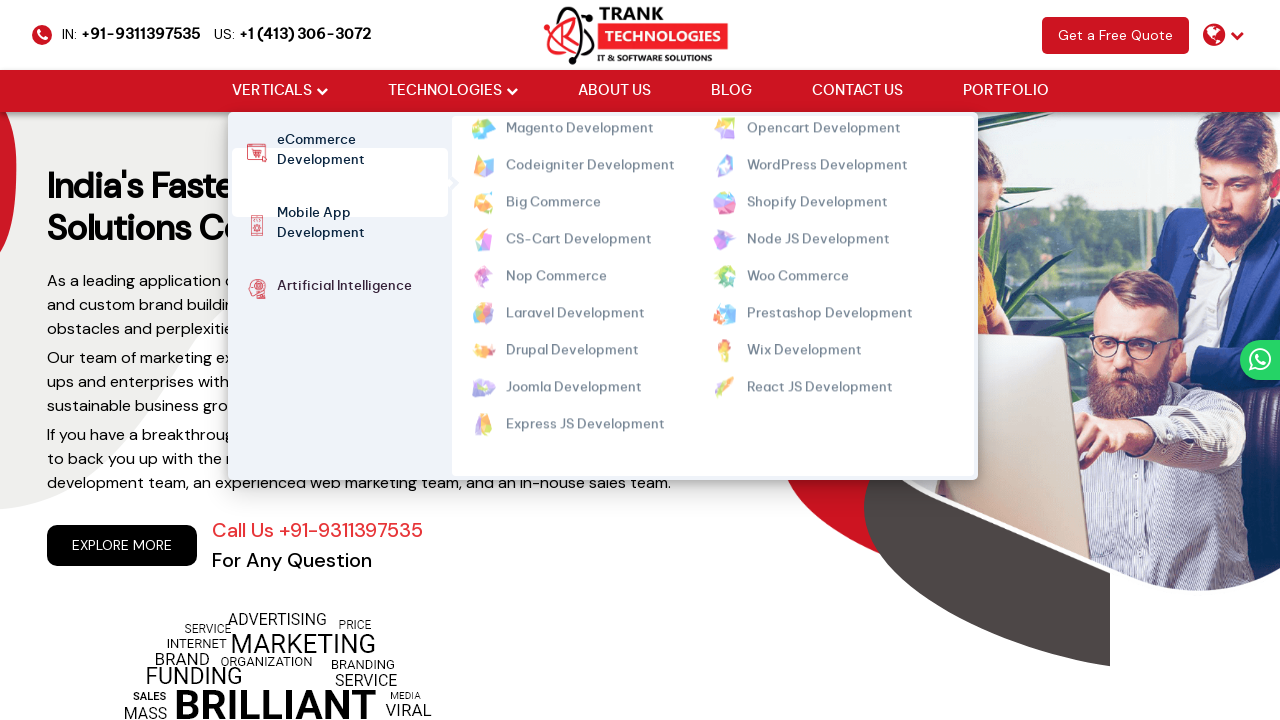

Clicked on Artificial Intelligence submenu at (344, 289) on xpath=//strong[normalize-space()='Artificial Intelligence']
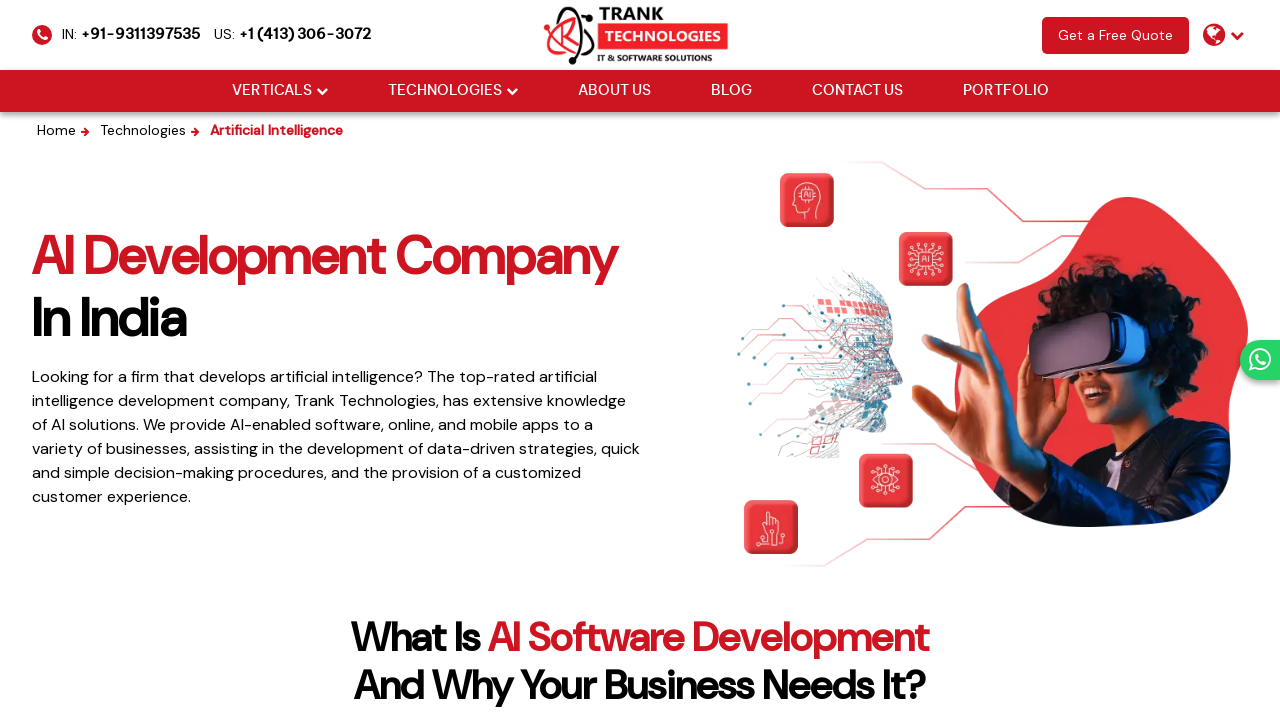

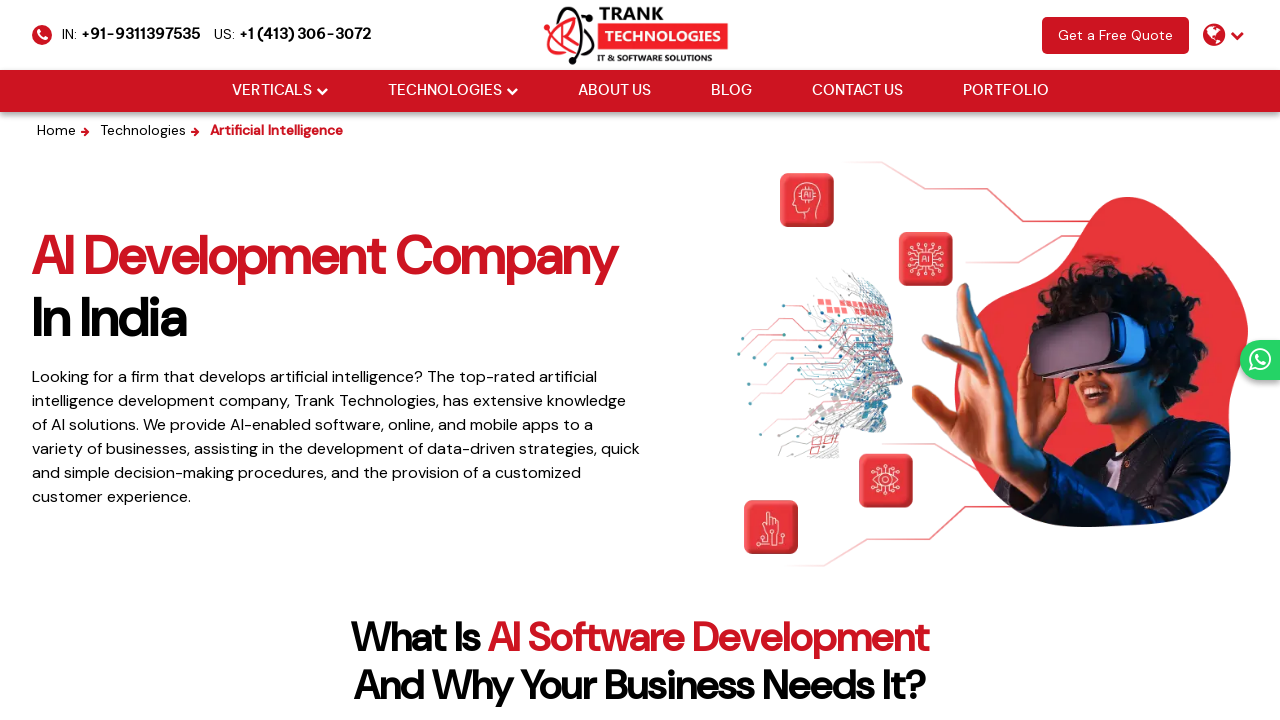